Tests JavaScript-based click interaction and text input on the first name field

Starting URL: http://demo.automationtesting.in/Register.html

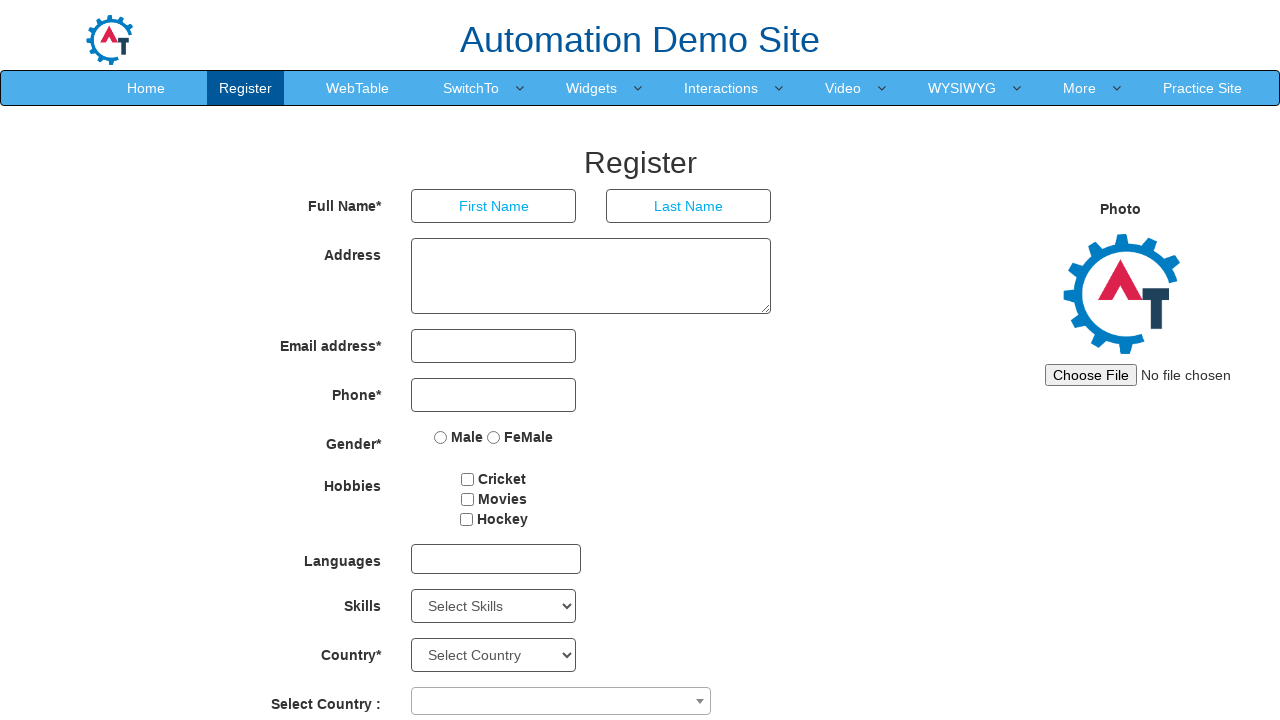

Located first name input field
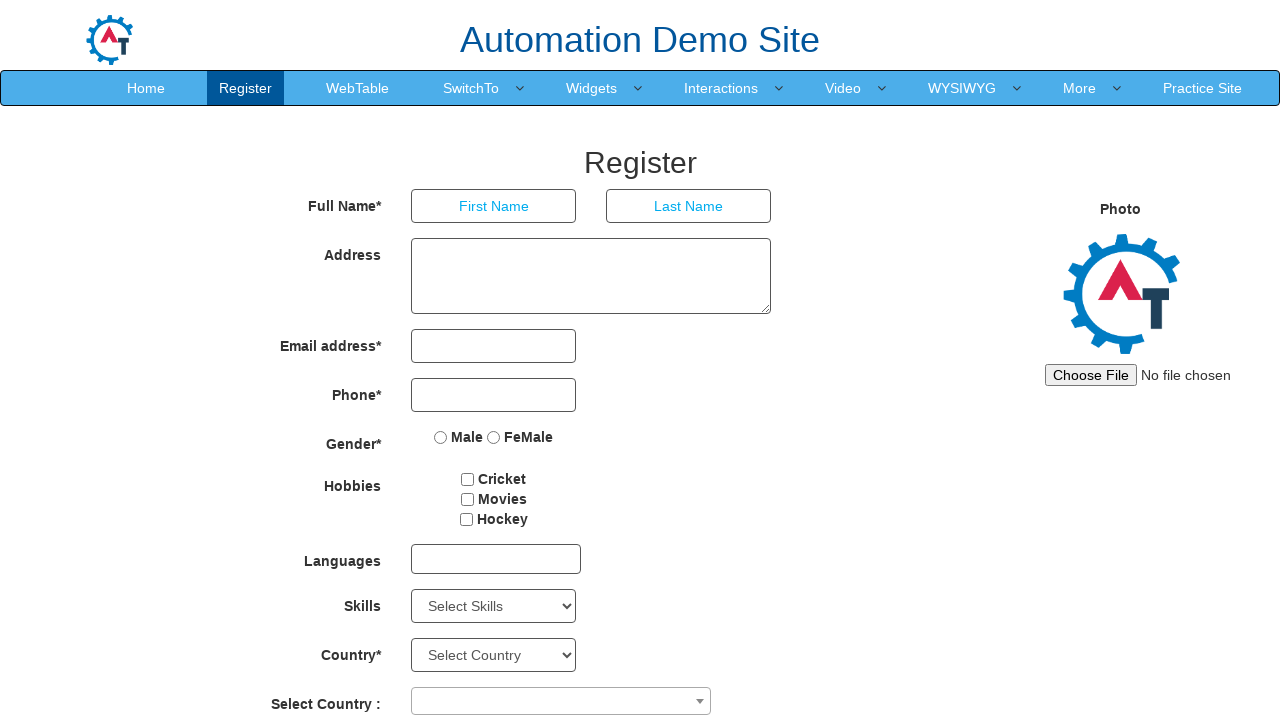

Cleared first name input field on xpath=//input[@placeholder='First Name']
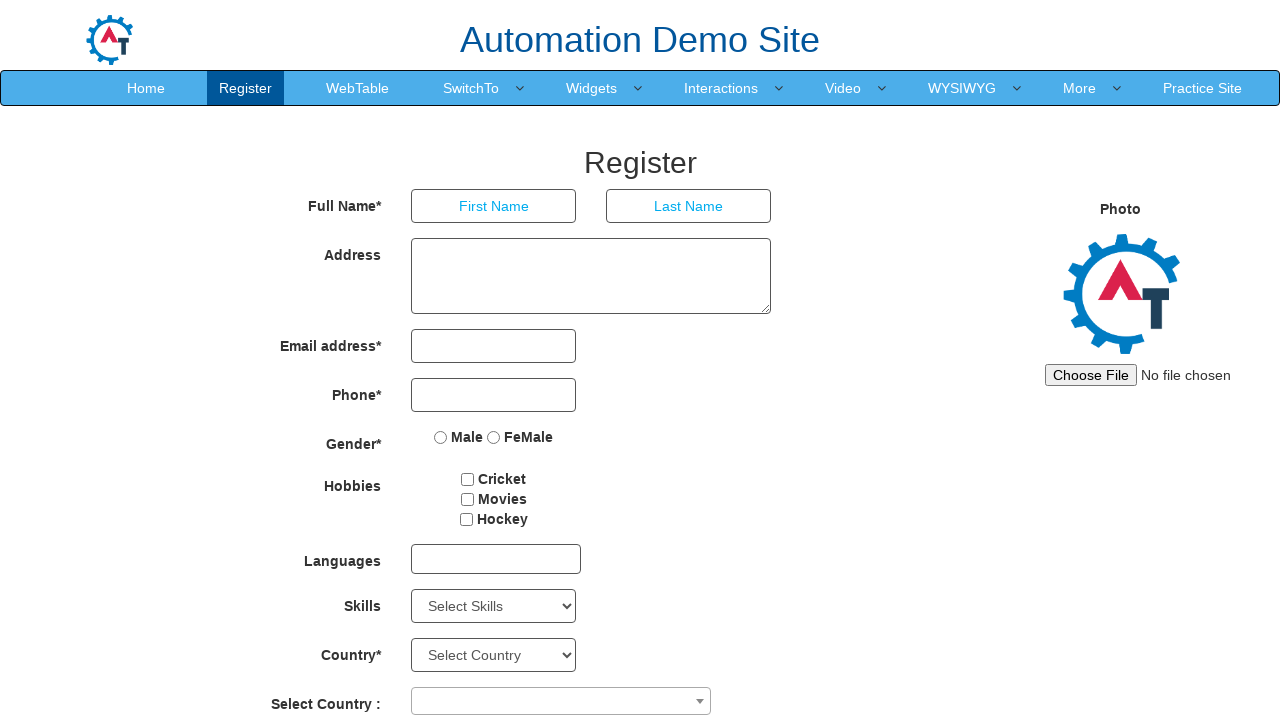

Executed JavaScript-based click on first name field
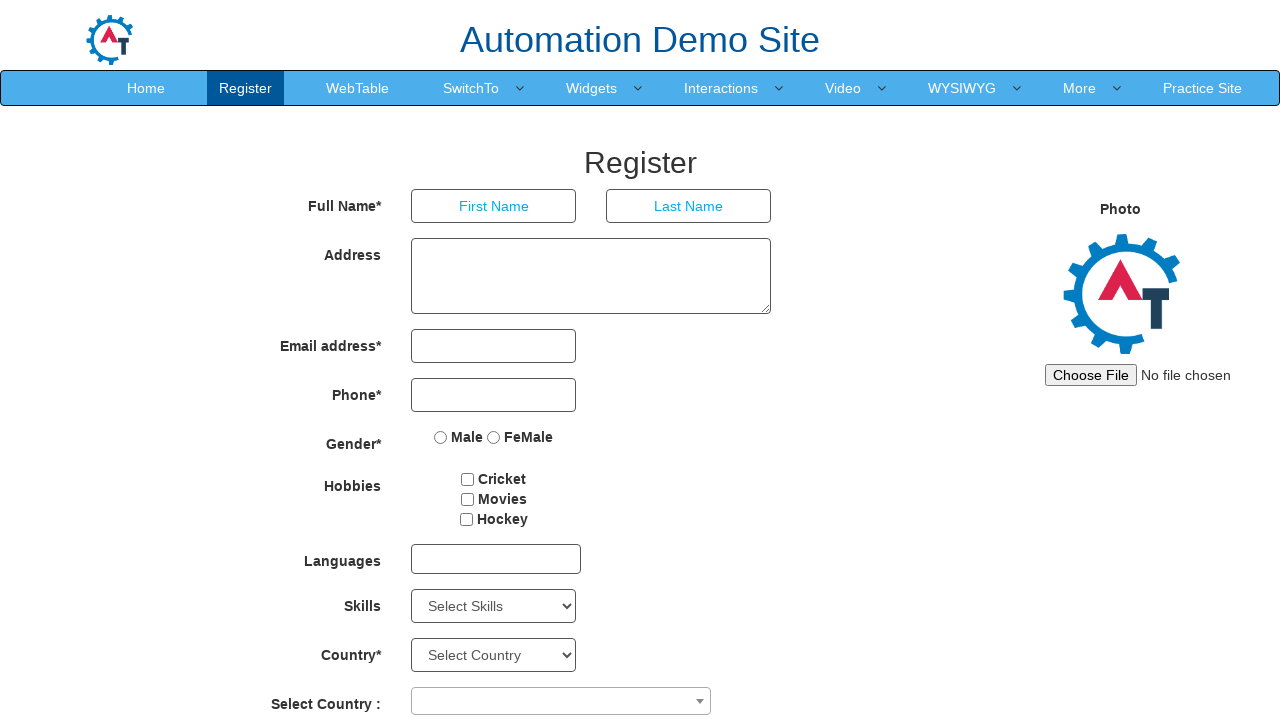

Filled first name field with '456' on xpath=//input[@placeholder='First Name']
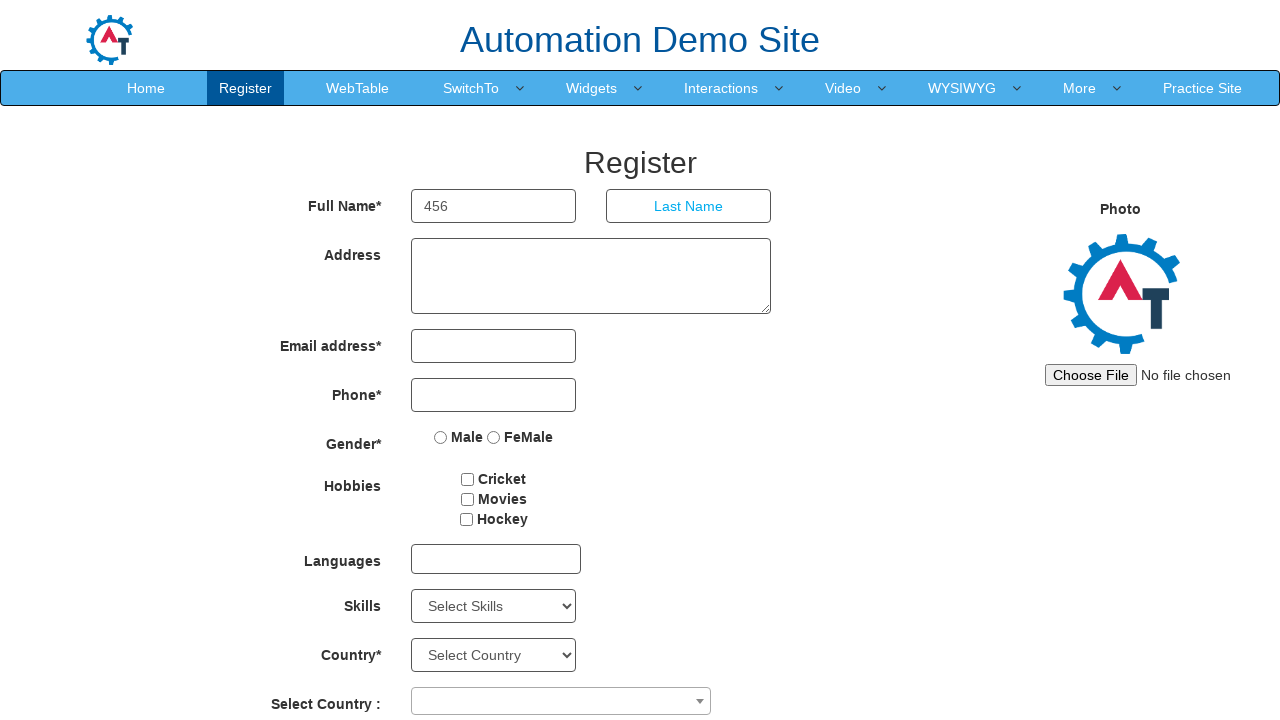

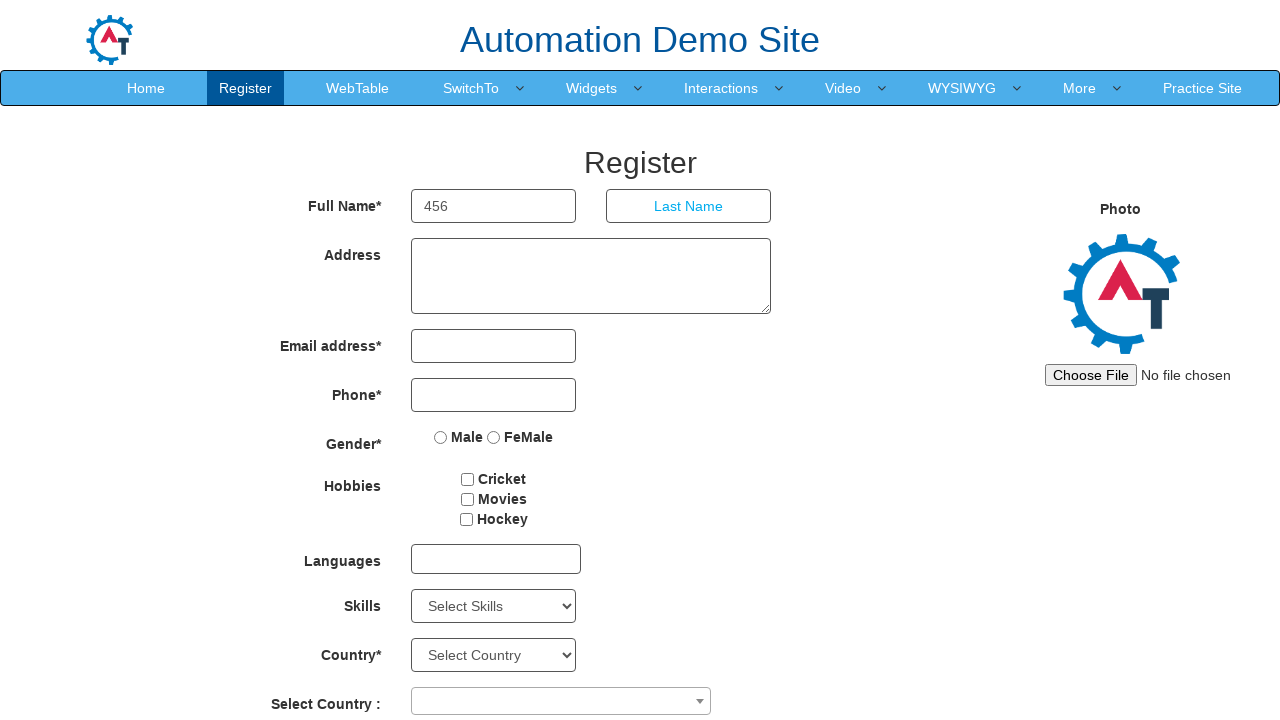